Navigates to the main page and clicks on the A/B Testing link to verify navigation works correctly

Starting URL: https://the-internet.herokuapp.com

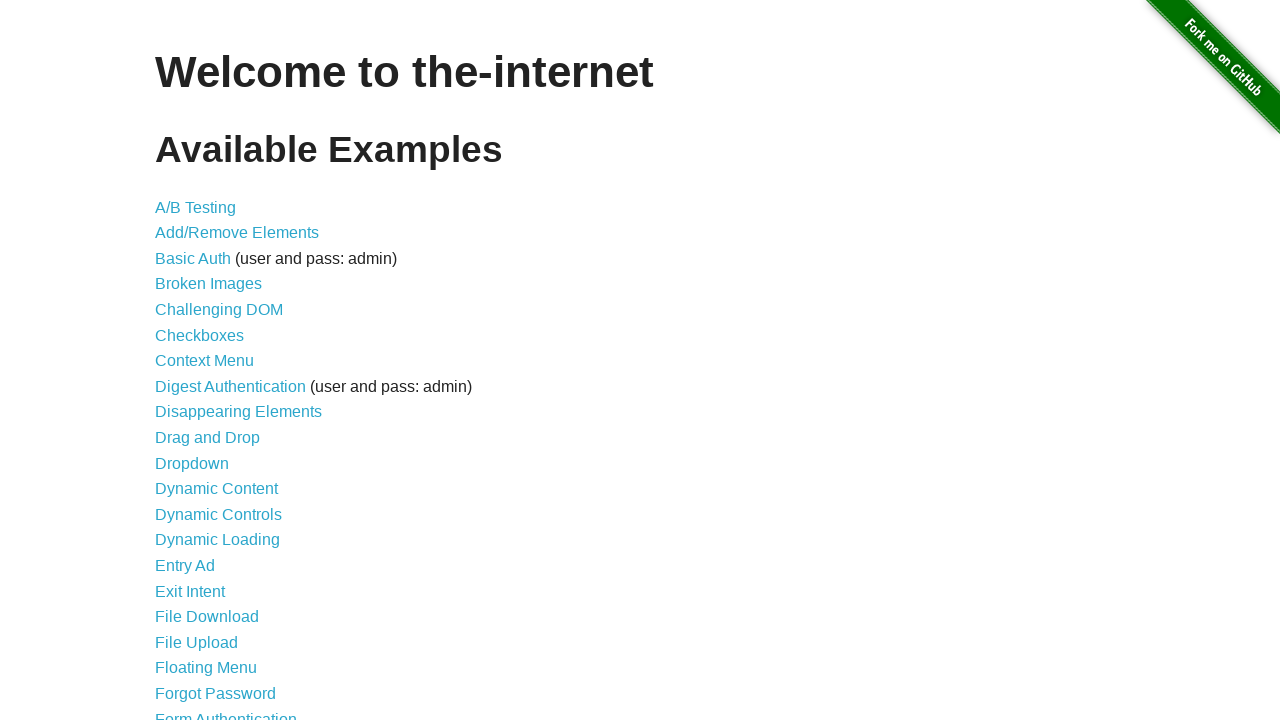

Main page loaded - DOM content ready
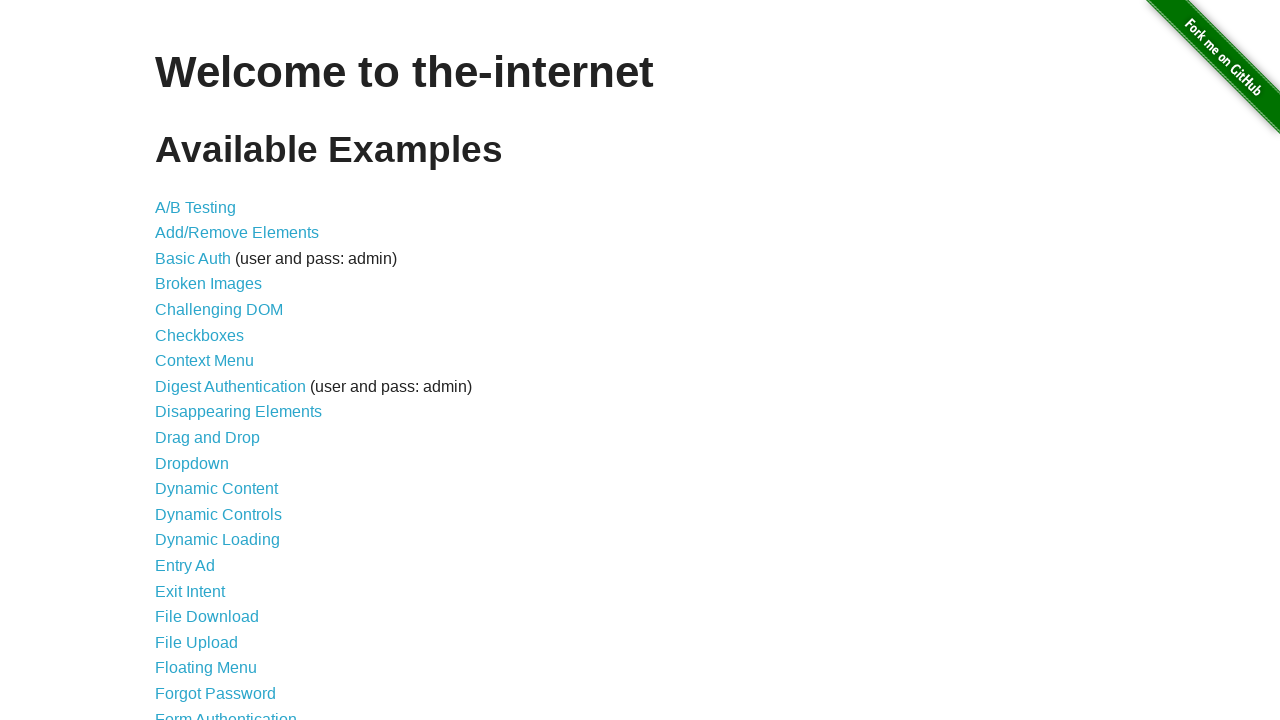

Clicked on A/B Testing link at (196, 207) on a[href='/abtest']
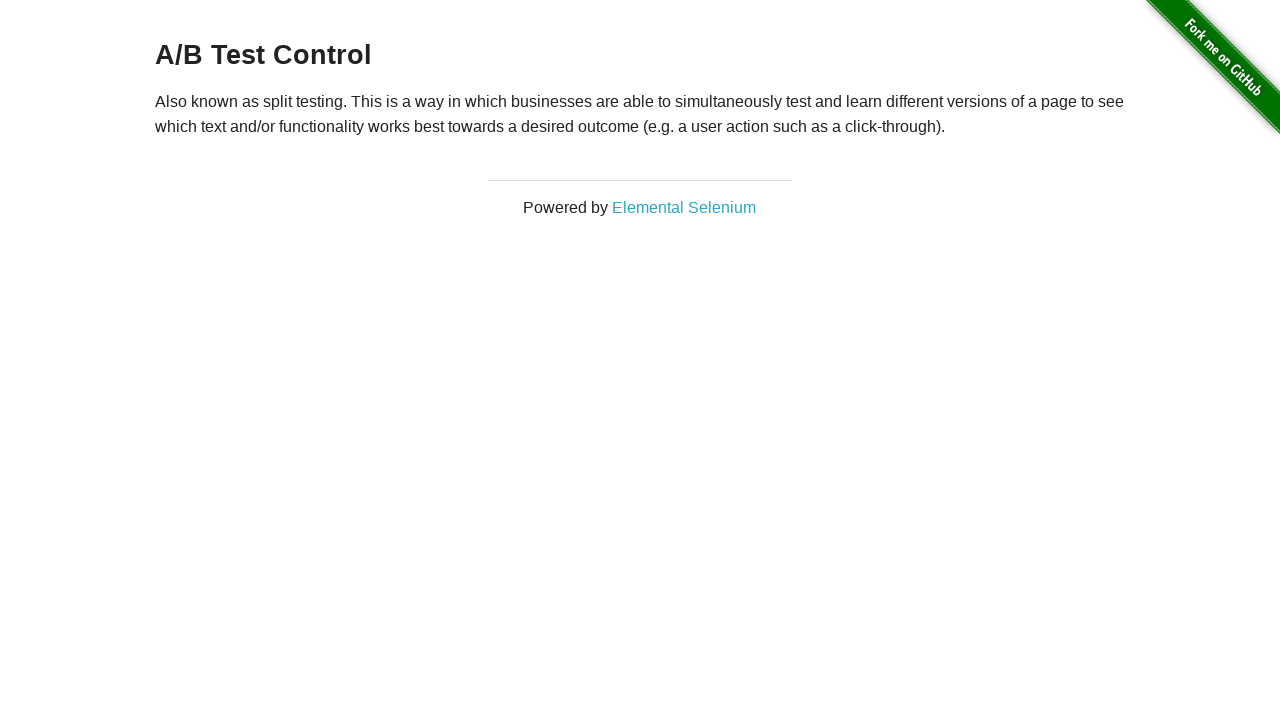

A/B Testing page loaded - heading element appeared
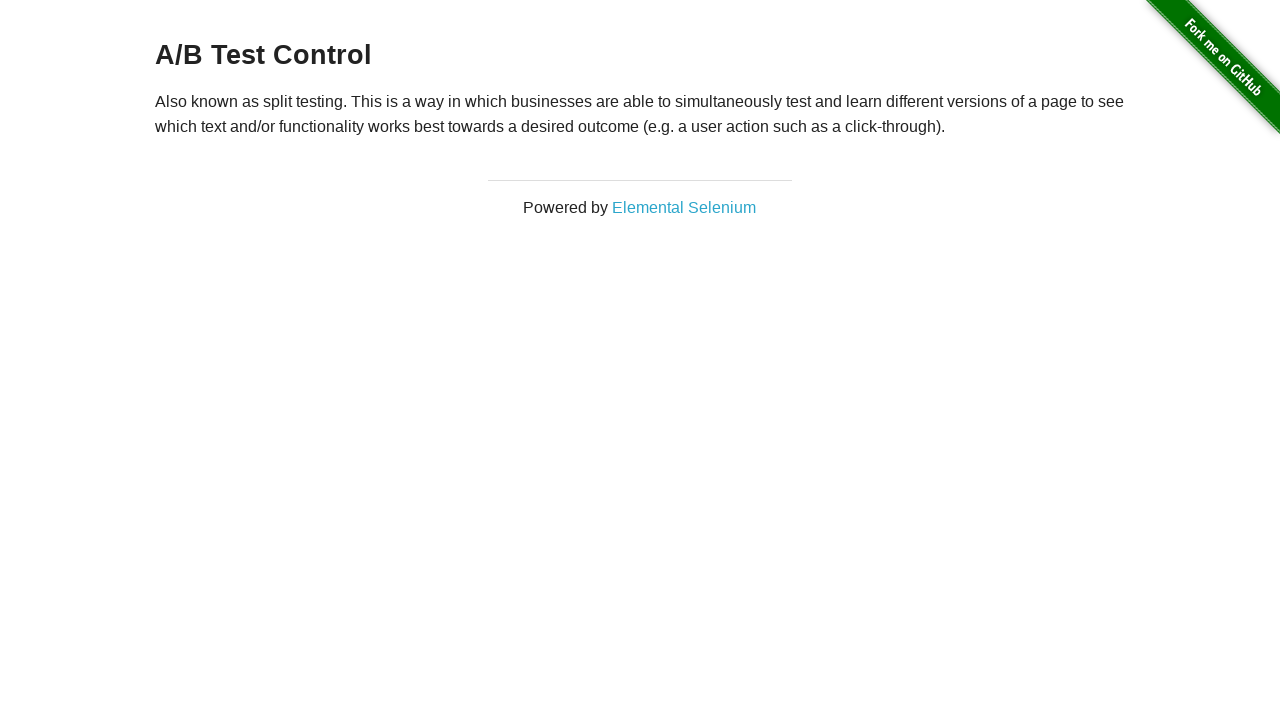

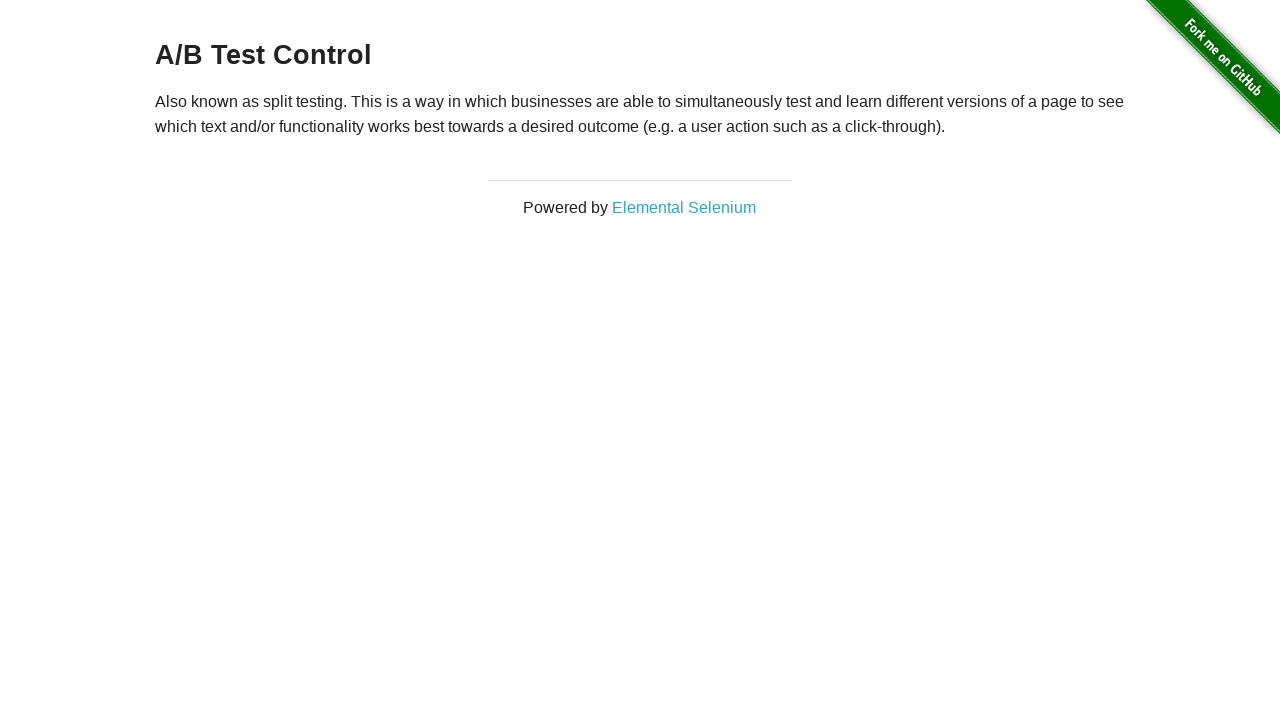